Tests the offers page by clicking to sort items, verifying the sort order, searching through paginated results to find a specific item containing "Rice", and then using the search field to filter items and verify the filter works correctly.

Starting URL: https://rahulshettyacademy.com/seleniumPractise/#/offers

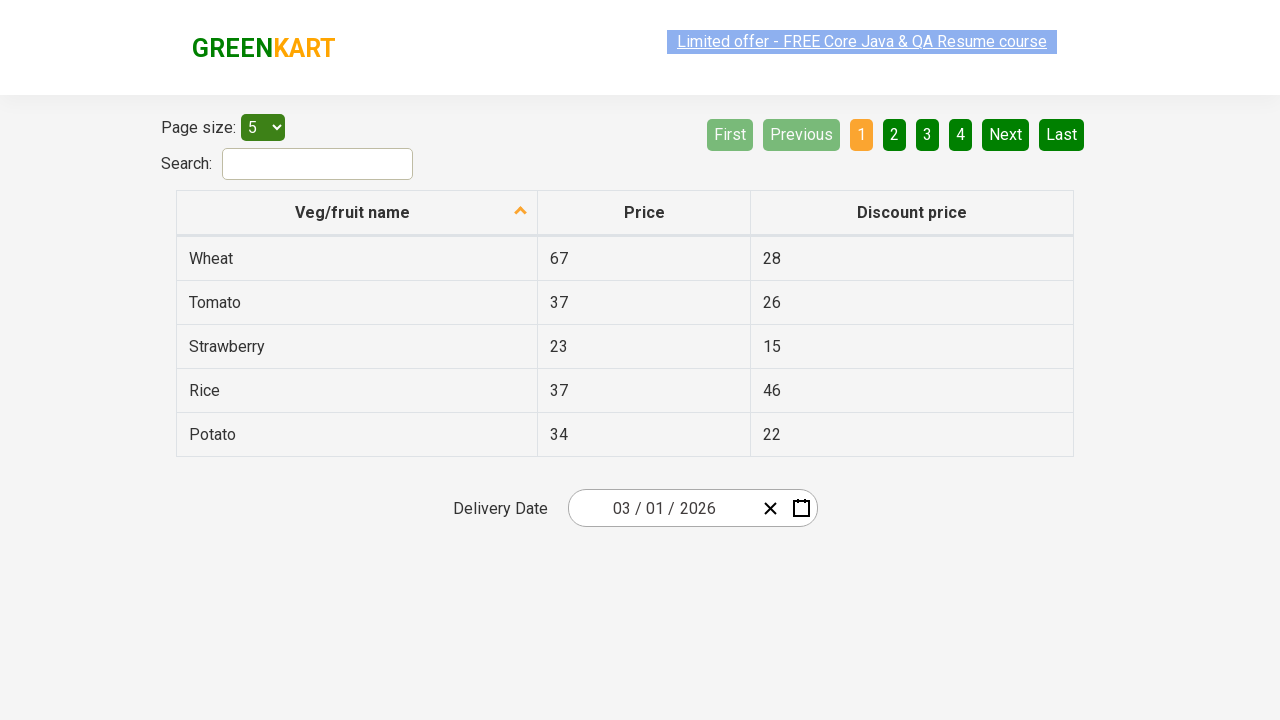

Clicked first column header to sort items at (357, 213) on xpath=//tr[1]/th[1]
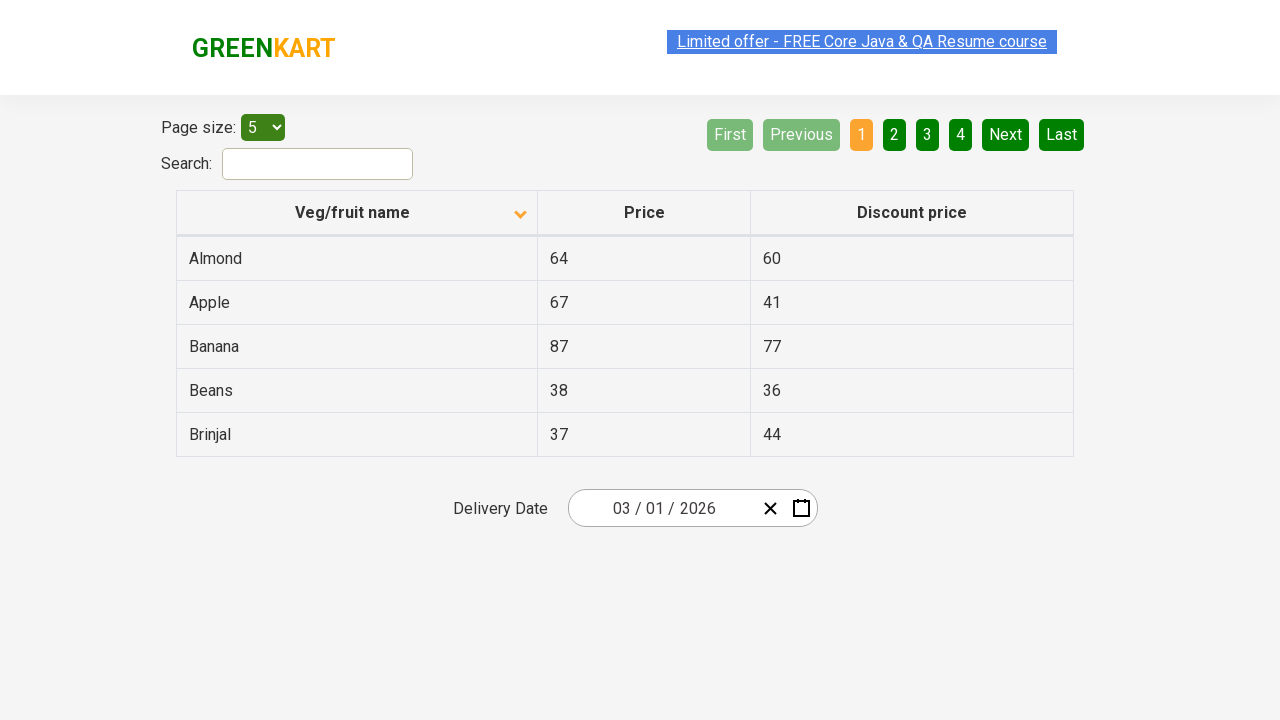

Items loaded after sorting
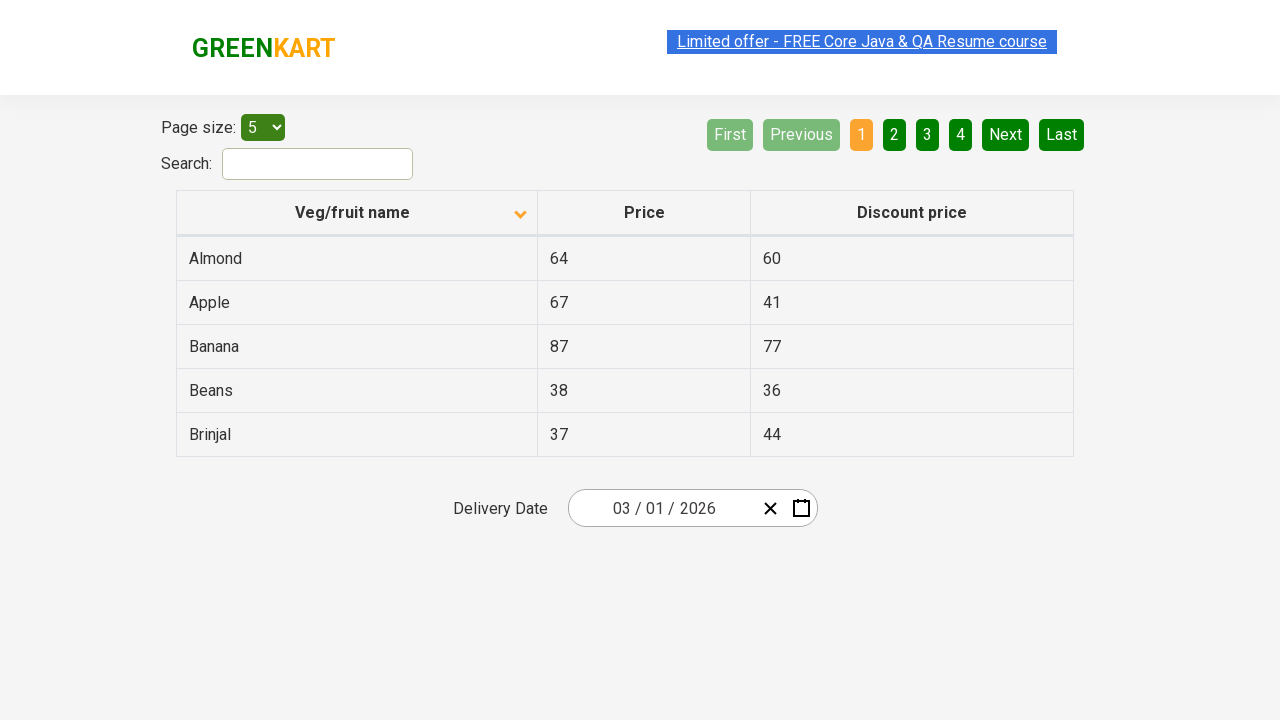

Retrieved all item names from current page
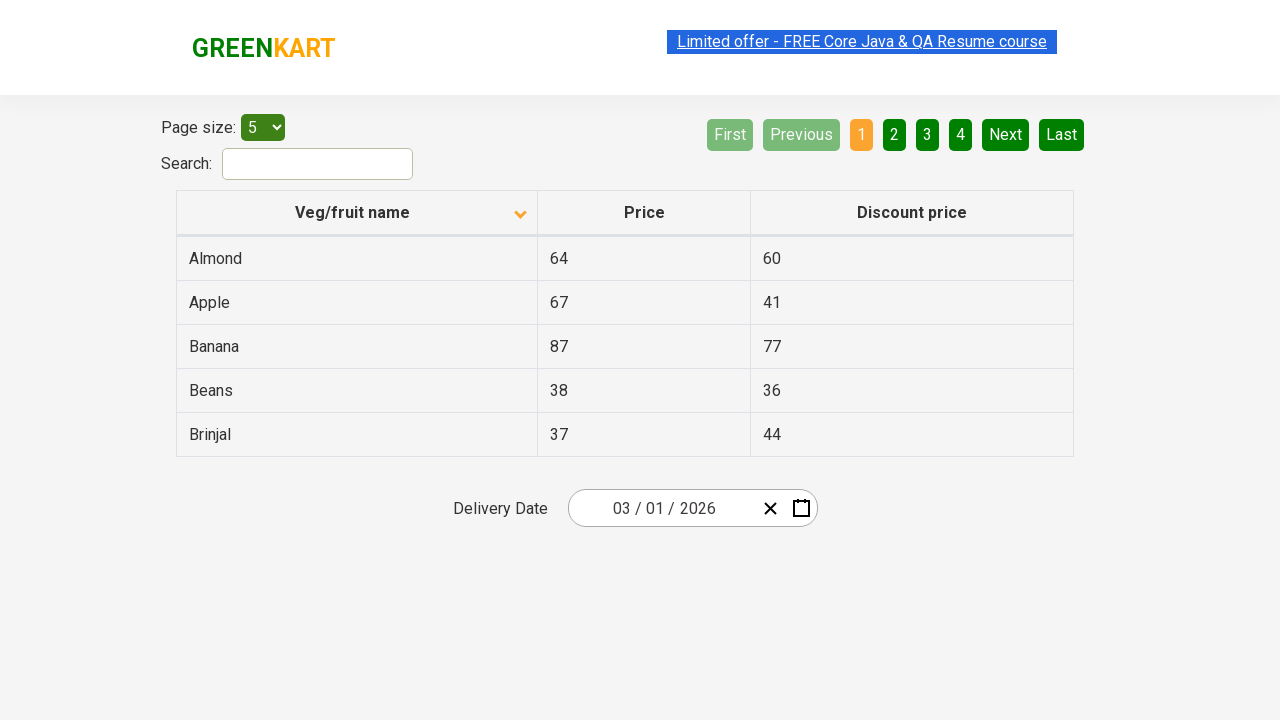

Verified items are sorted alphabetically
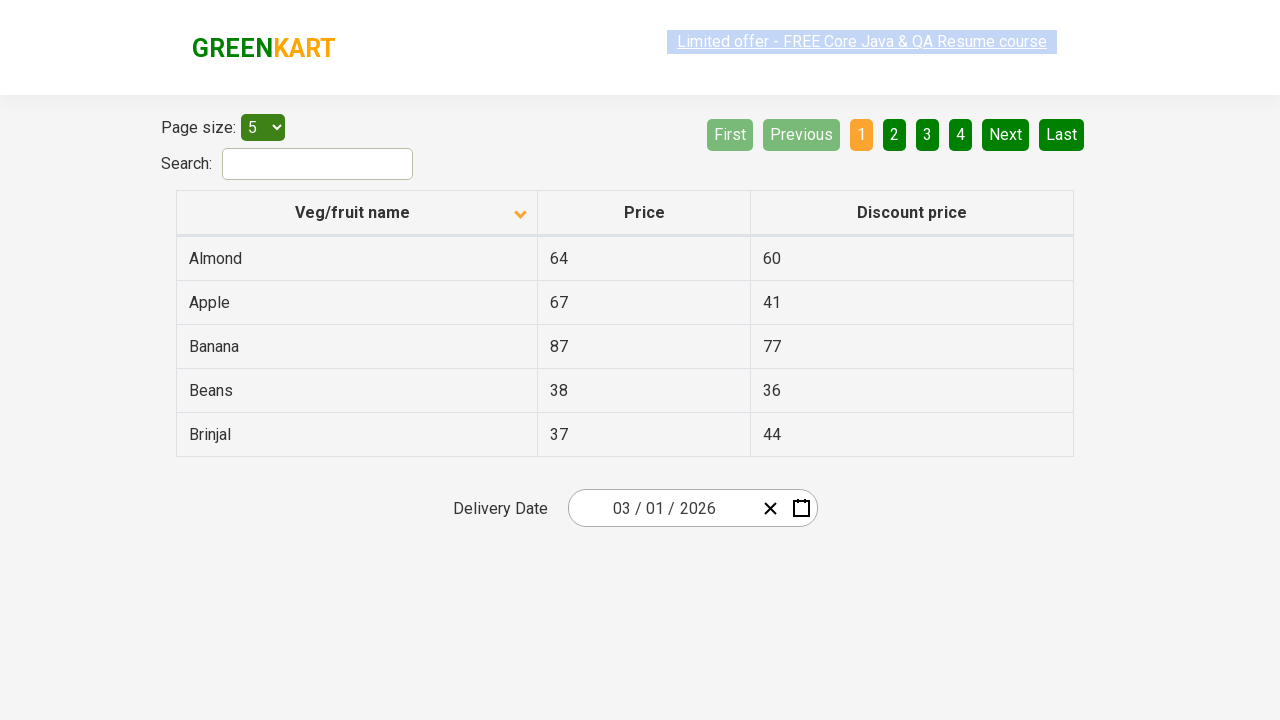

Clicked next button to paginate to next page at (1006, 134) on a[aria-label='Next']
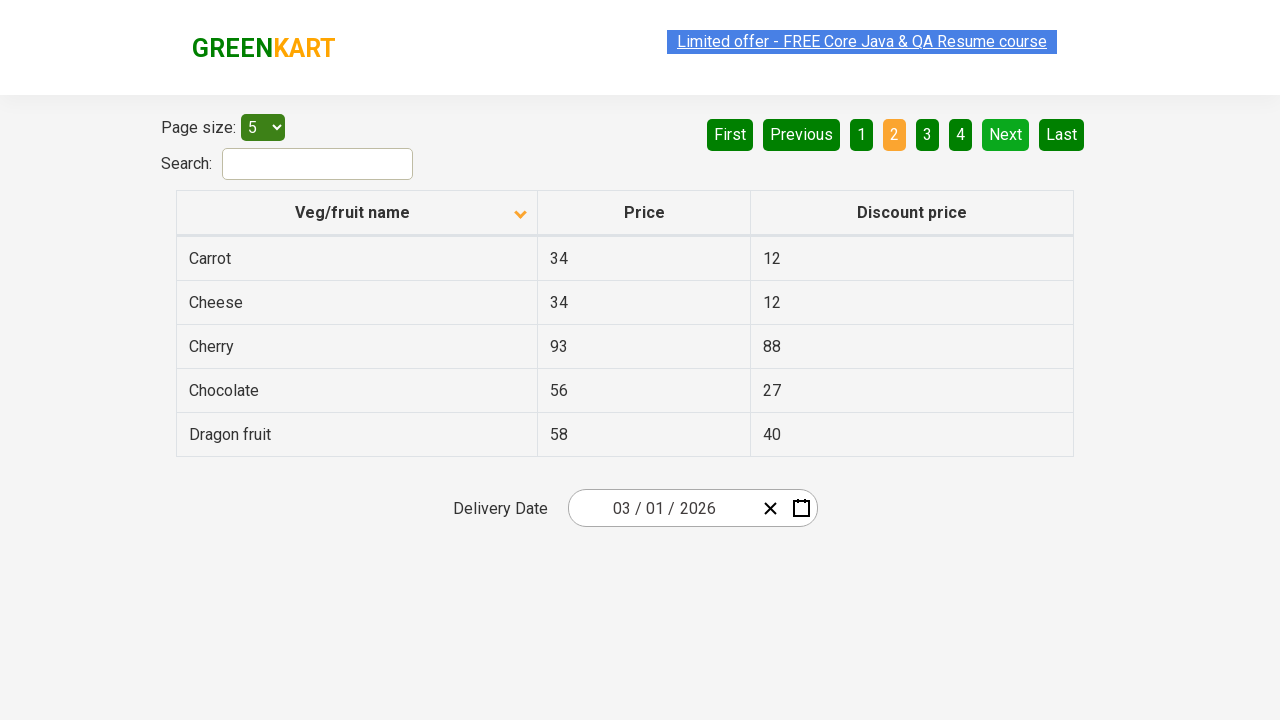

Waited for page update after pagination
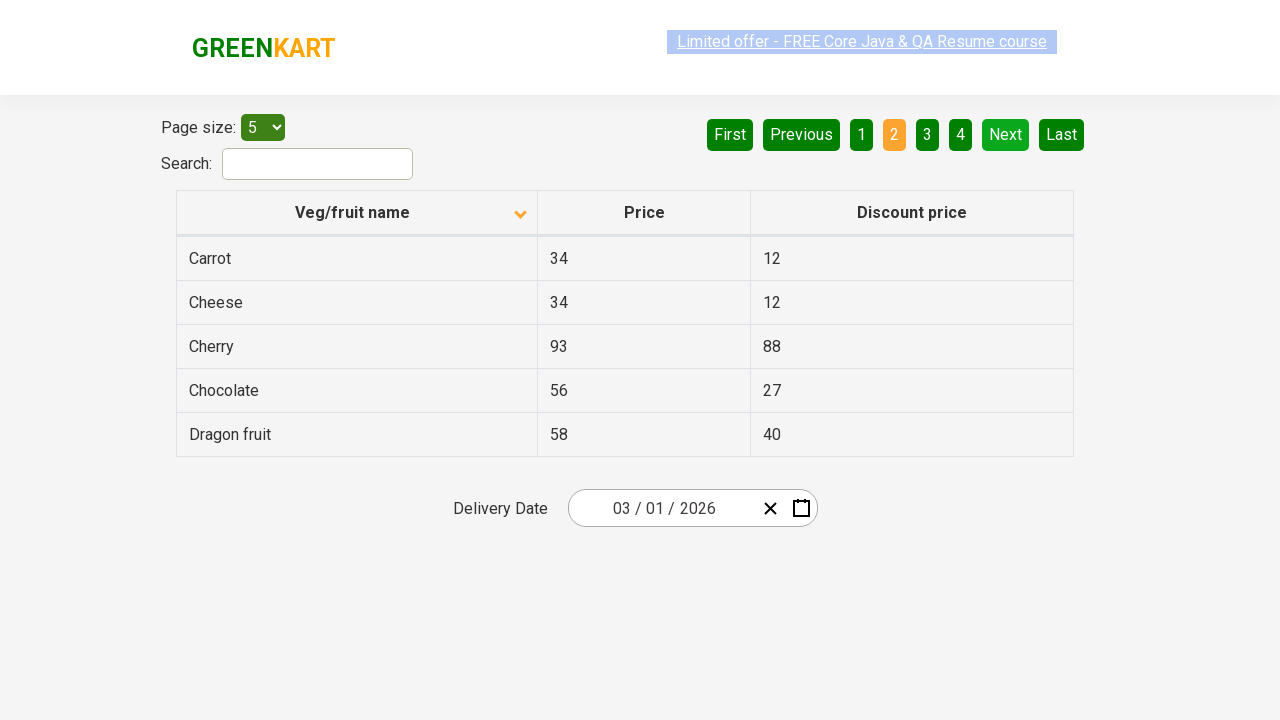

Clicked next button to paginate to next page at (1006, 134) on a[aria-label='Next']
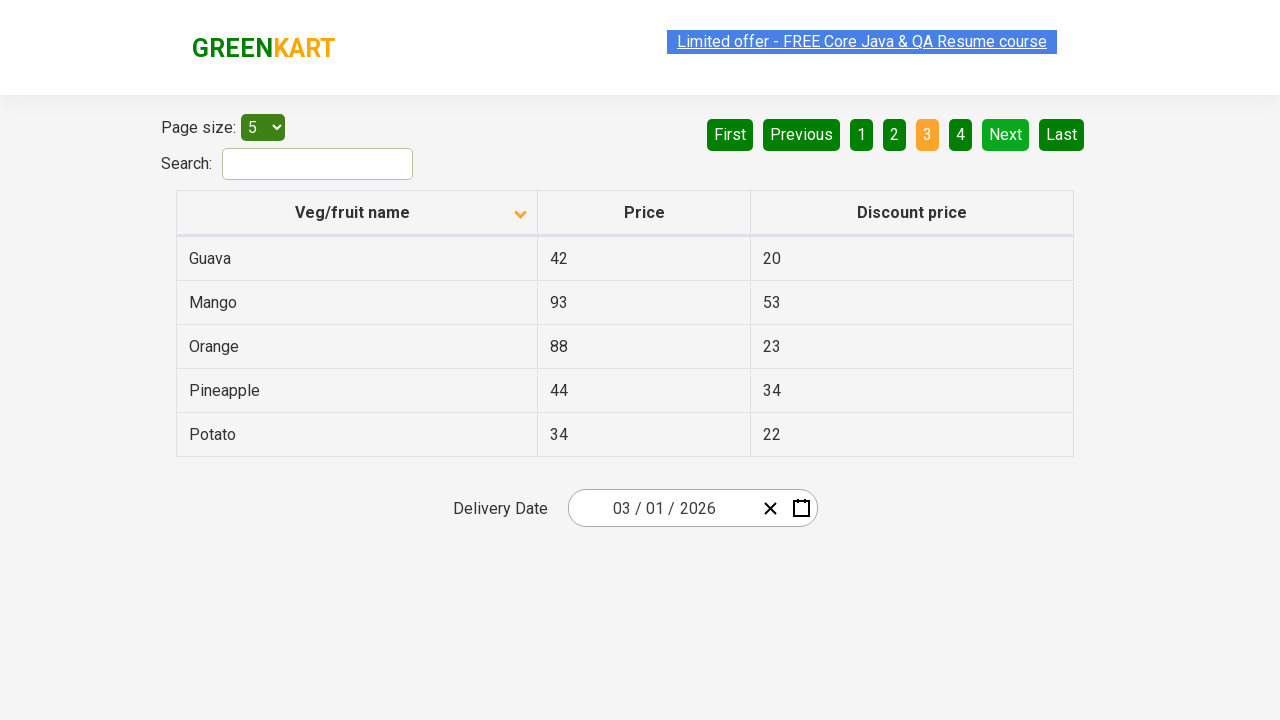

Waited for page update after pagination
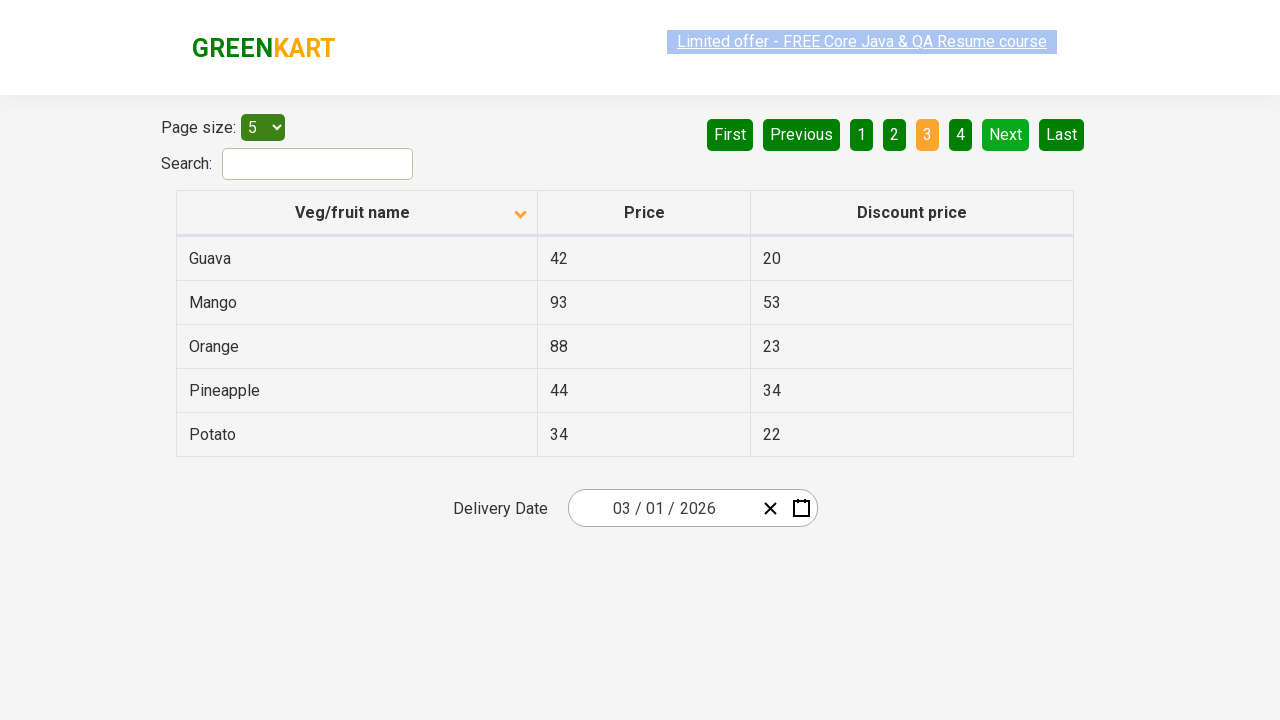

Clicked next button to paginate to next page at (1006, 134) on a[aria-label='Next']
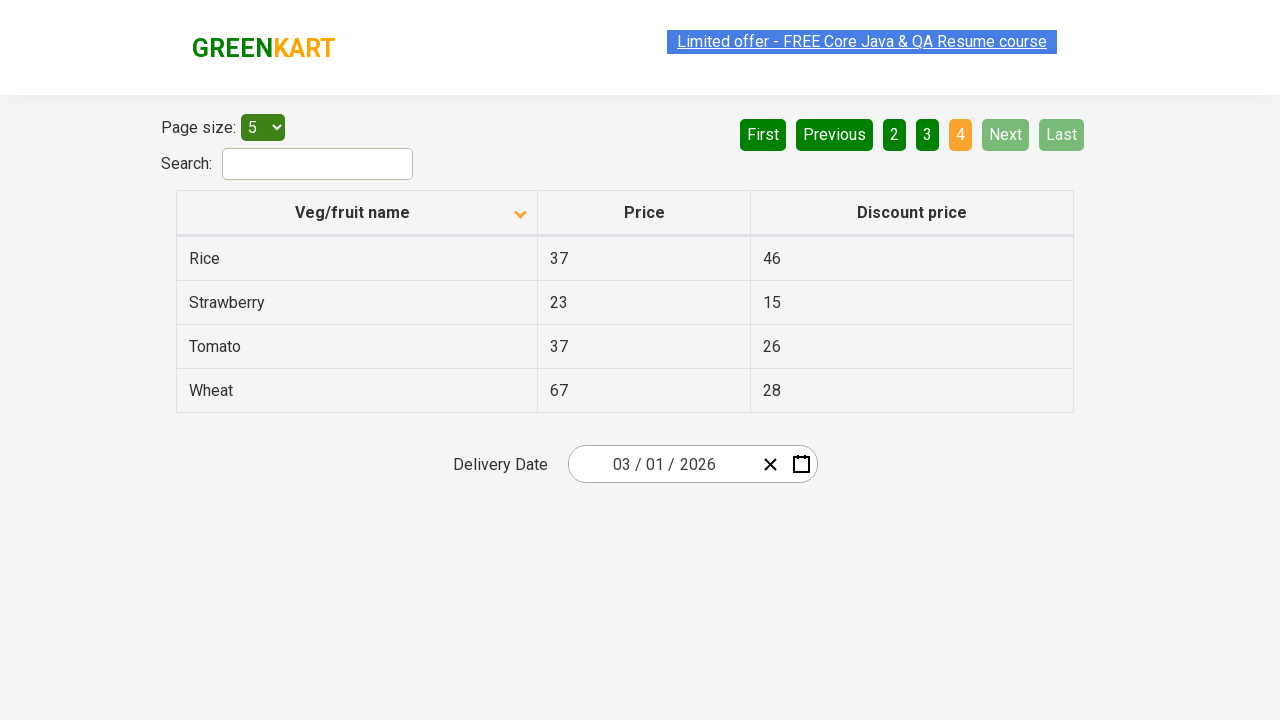

Waited for page update after pagination
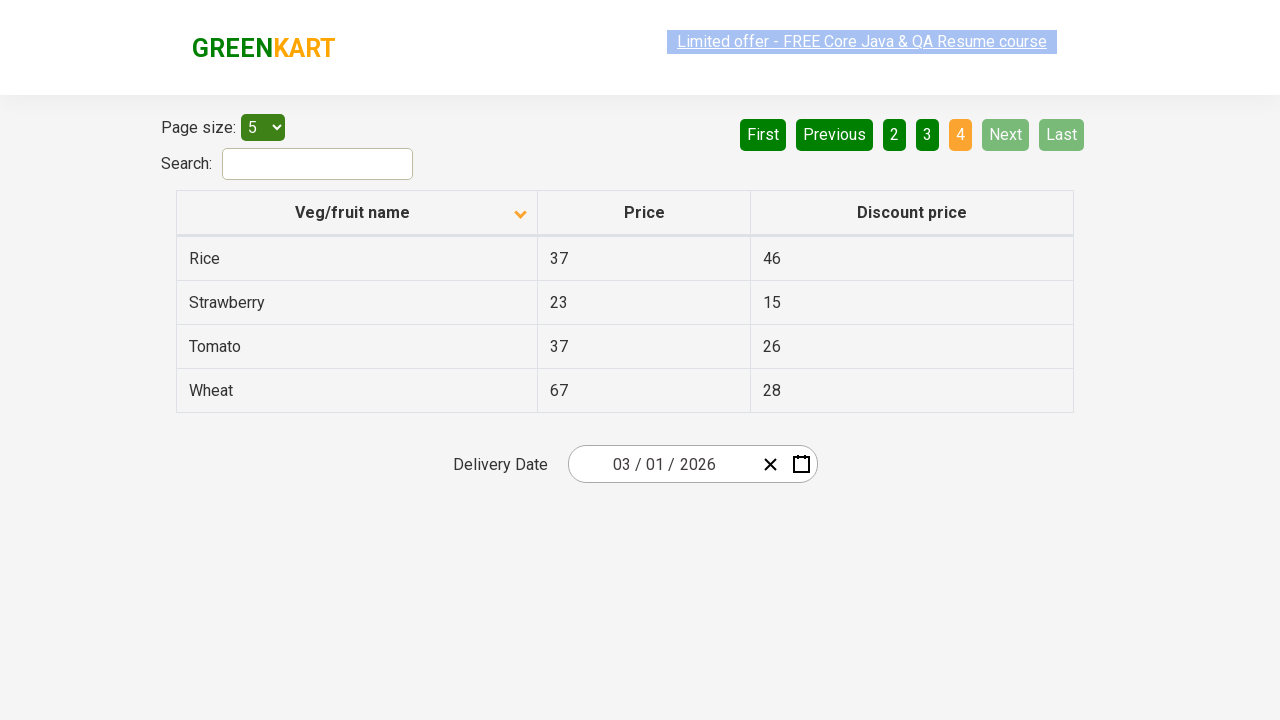

Found Rice item with price: 37
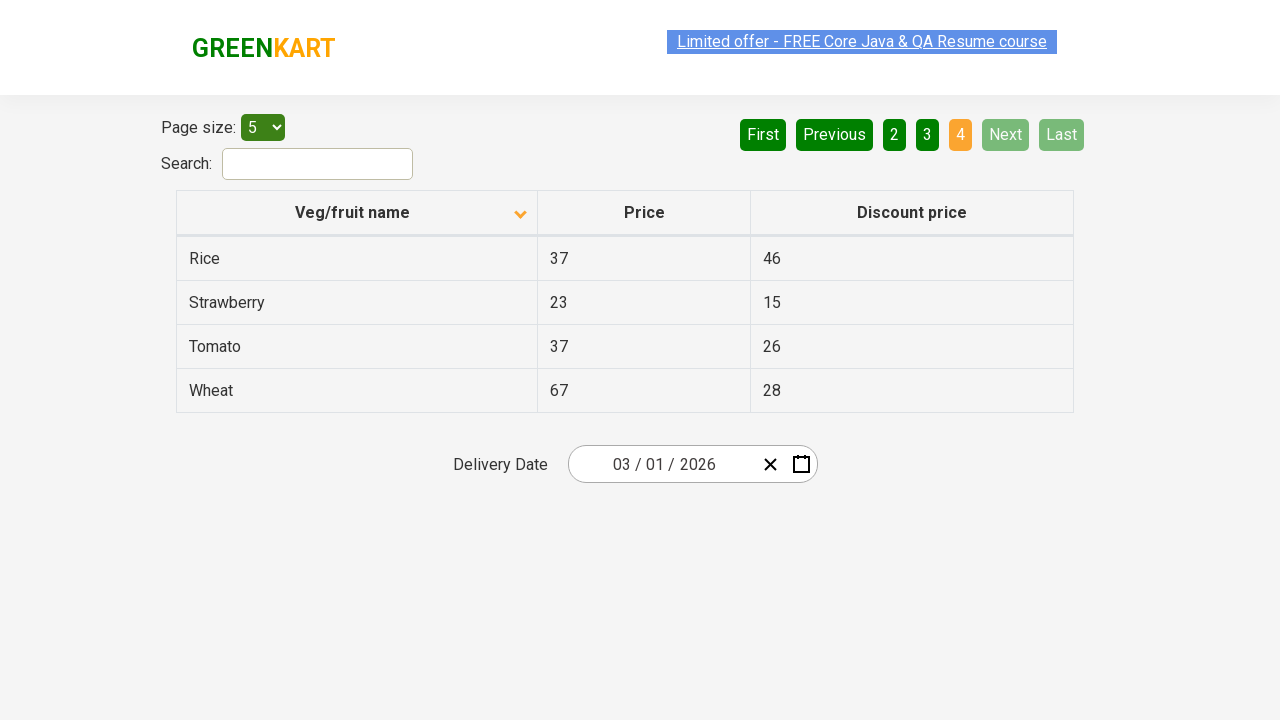

Filled search field with 'rice' on #search-field
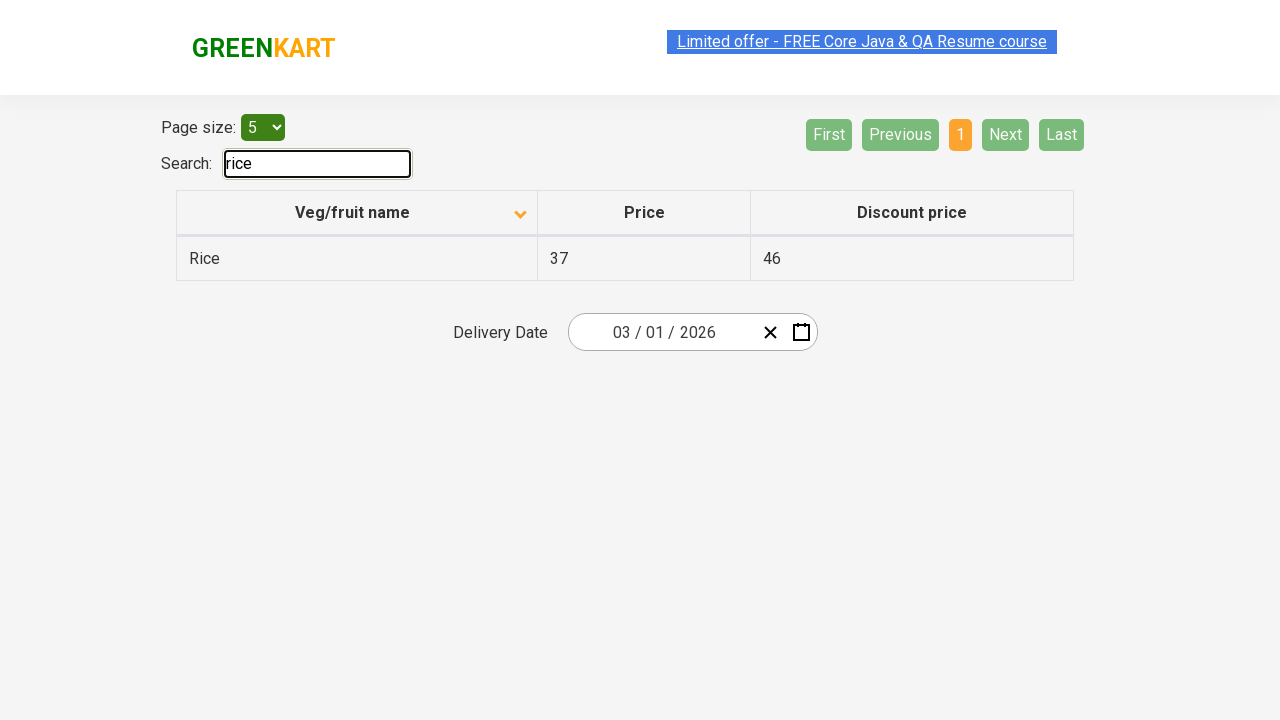

Waited for search filter to apply
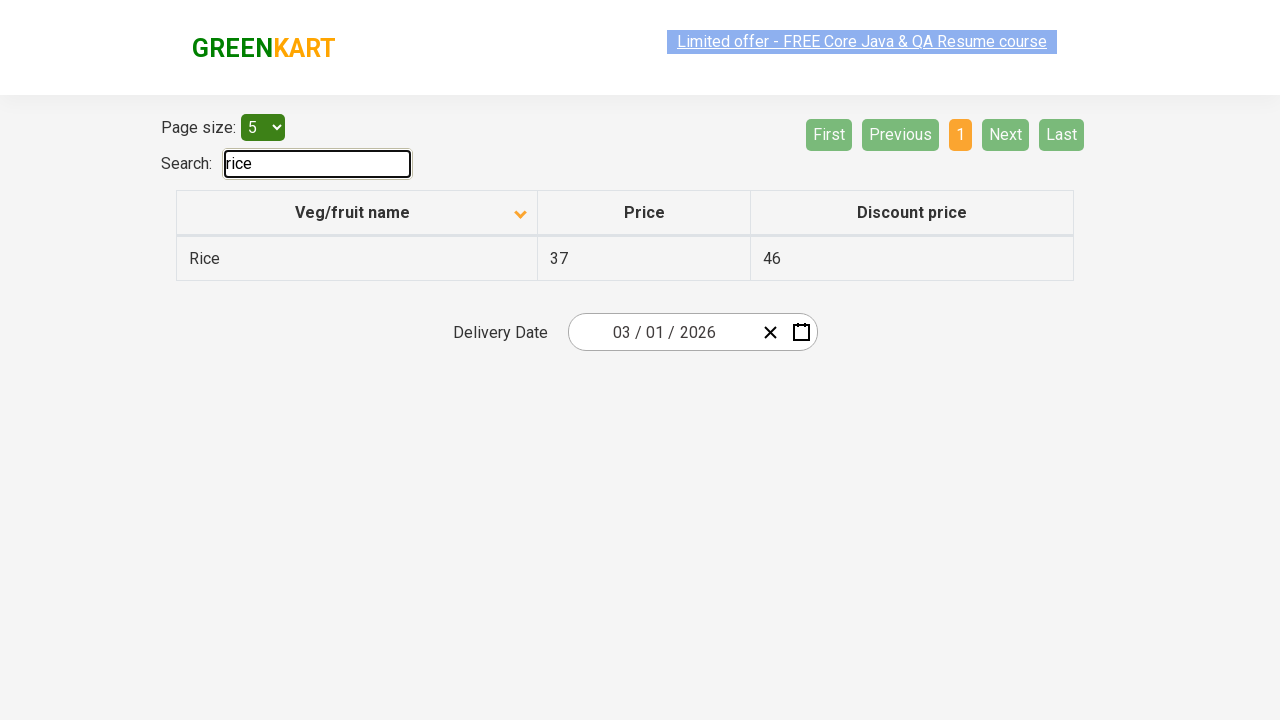

Retrieved filtered items from search results
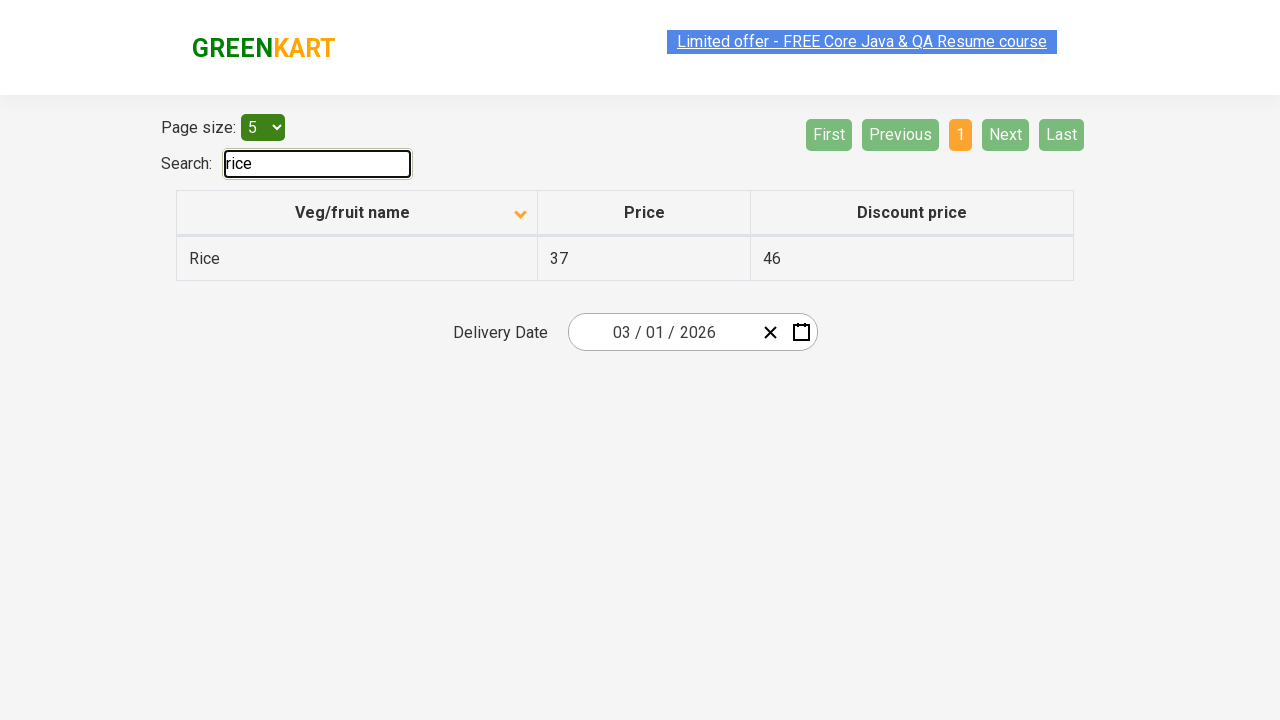

Verified all visible items match the search filter for 'rice'
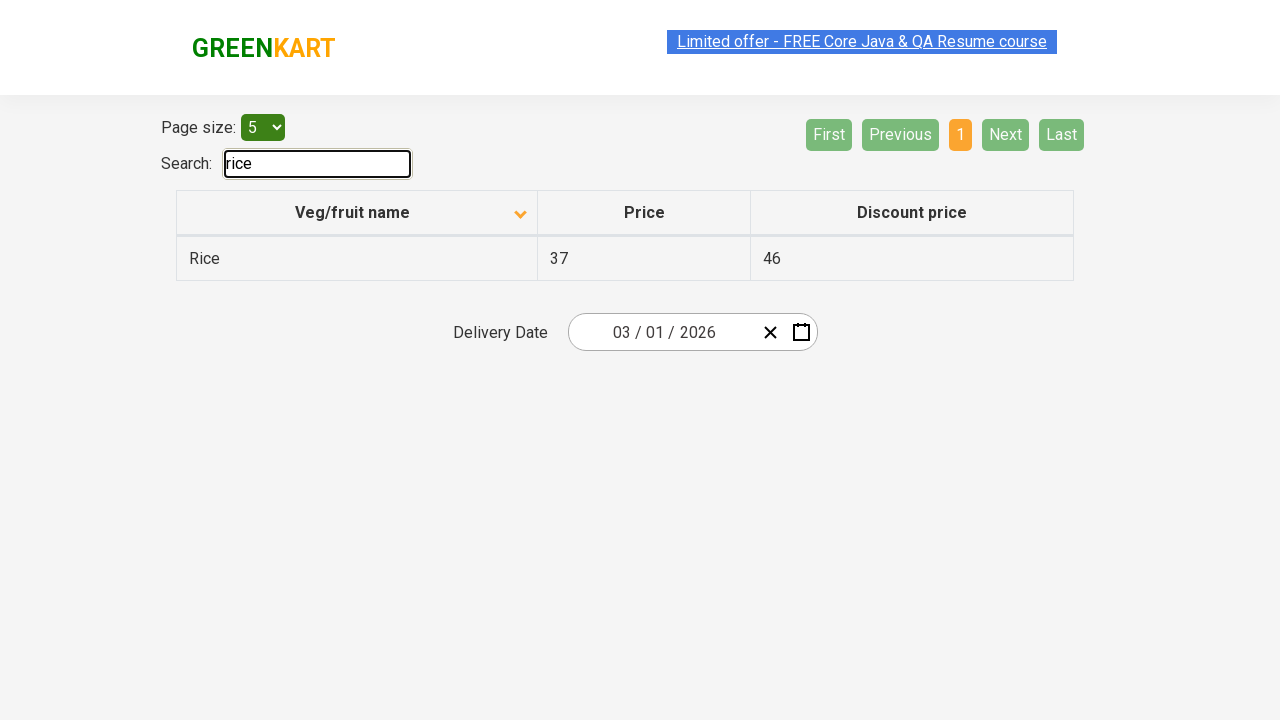

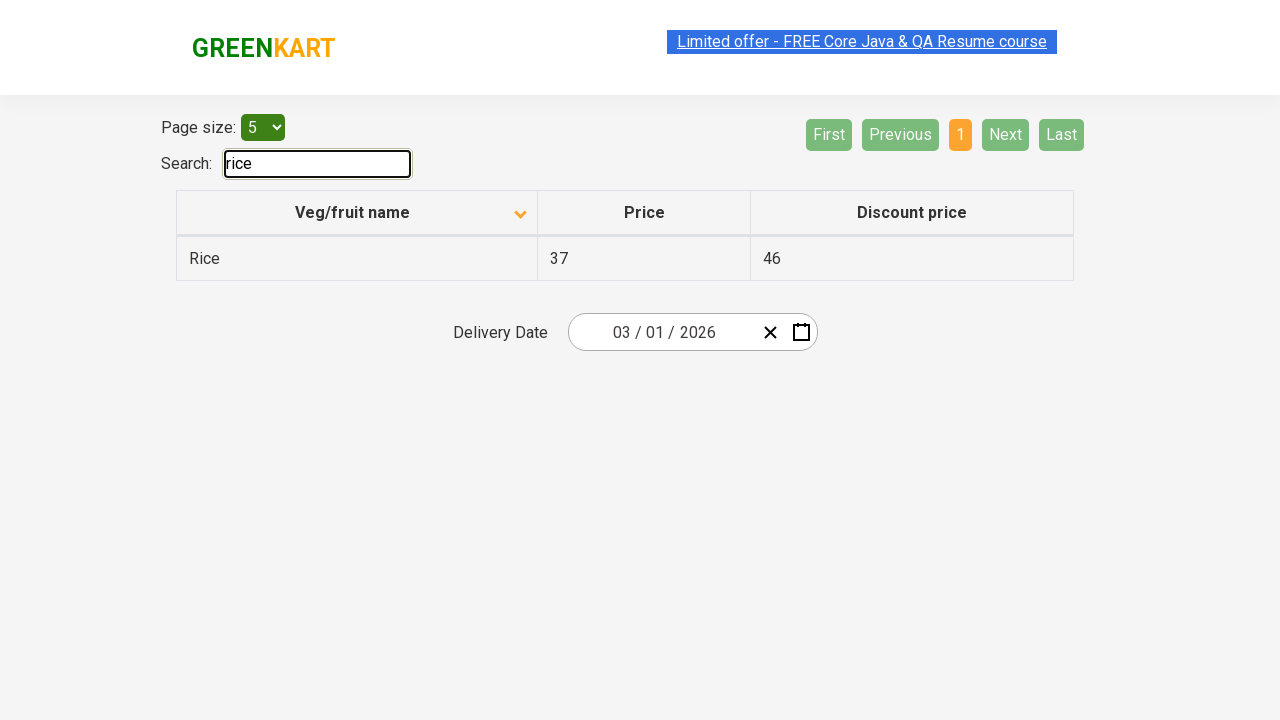